Tests jQuery-style selectors by clicking on table elements and finding elements with specific onclick attributes

Starting URL: https://www.wcaquino.me/cypress/componentes.html

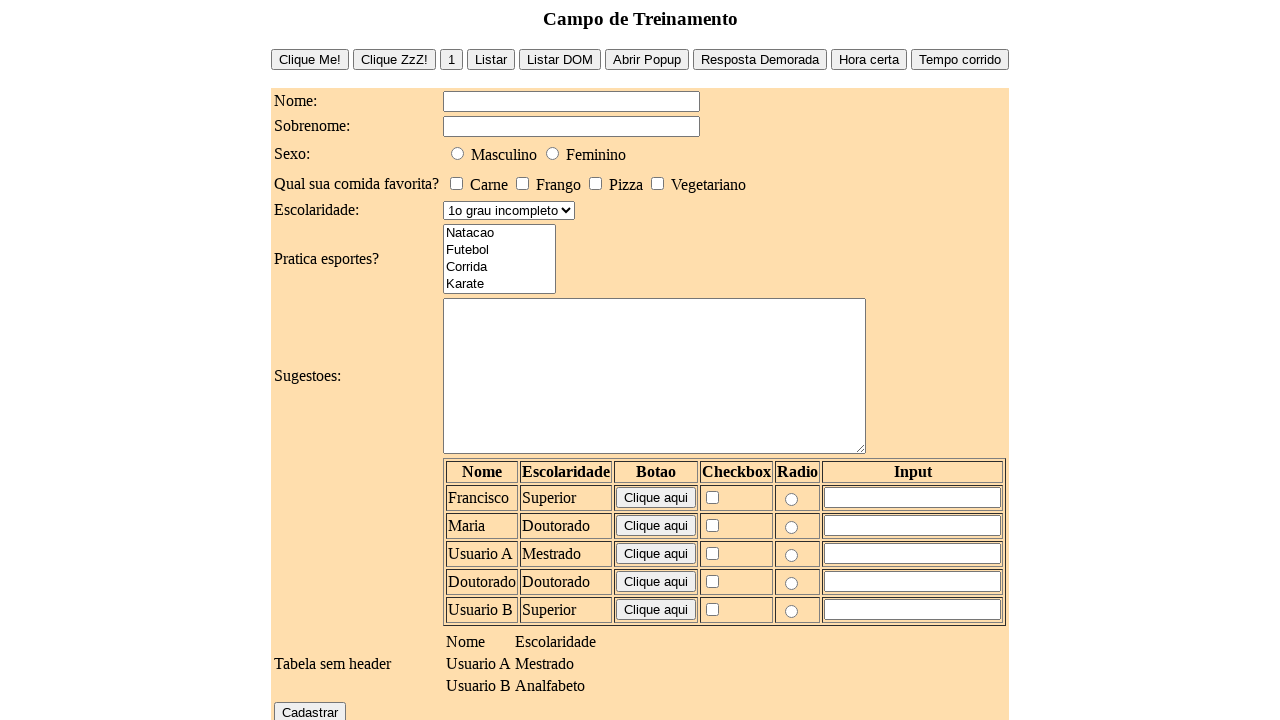

Clicked input field in first row, third column of the table at (656, 498) on table#tabelaUsuarios tbody > tr:first-child td:nth-child(3) > input
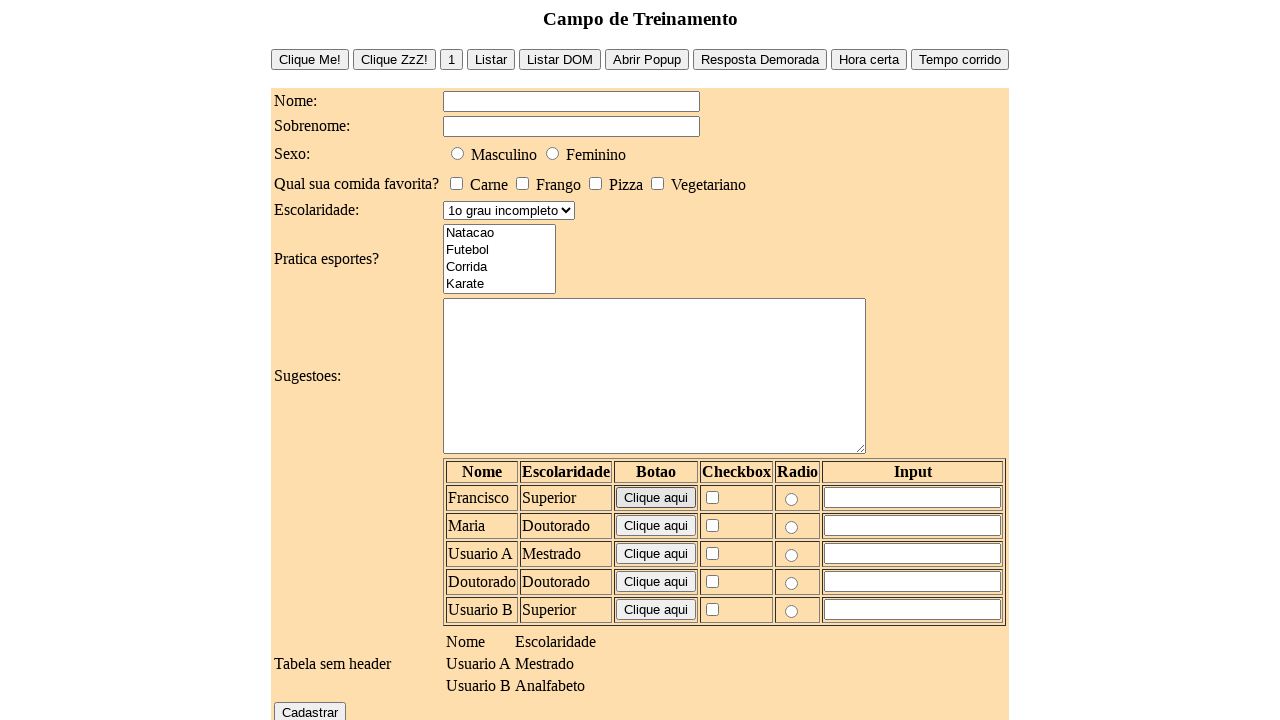

Verified elements with Francisco in onclick attribute exist
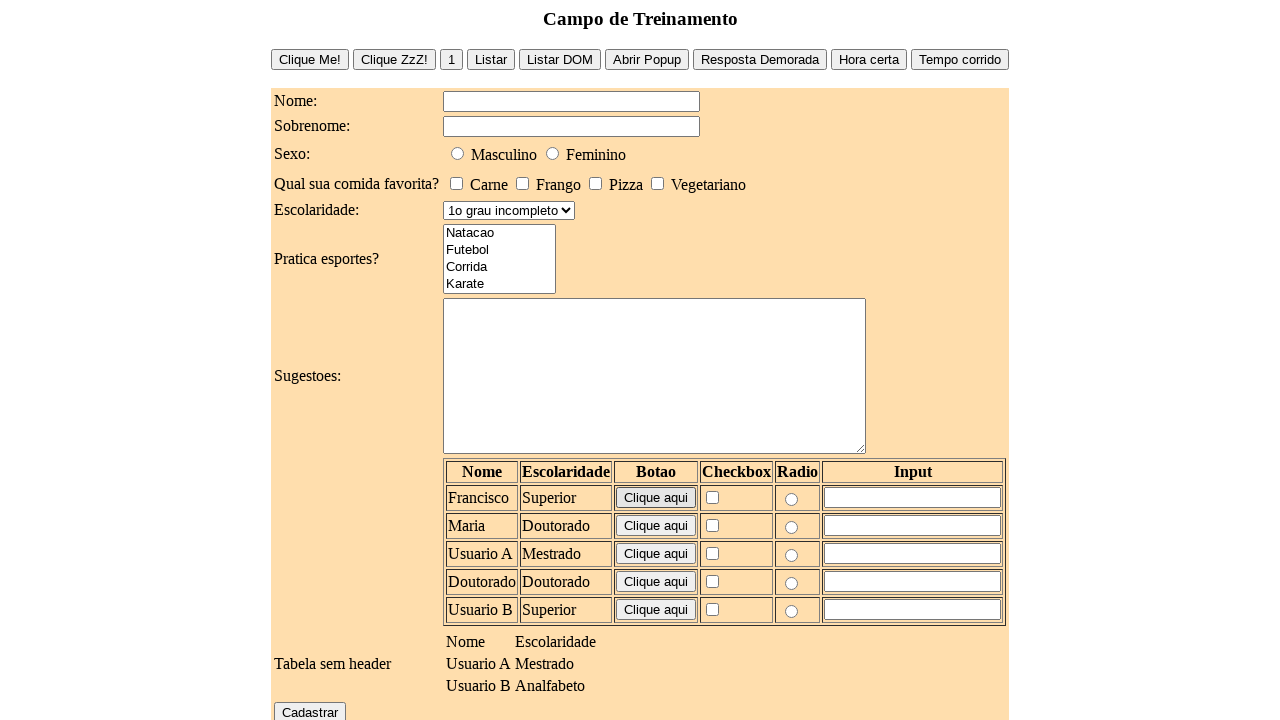

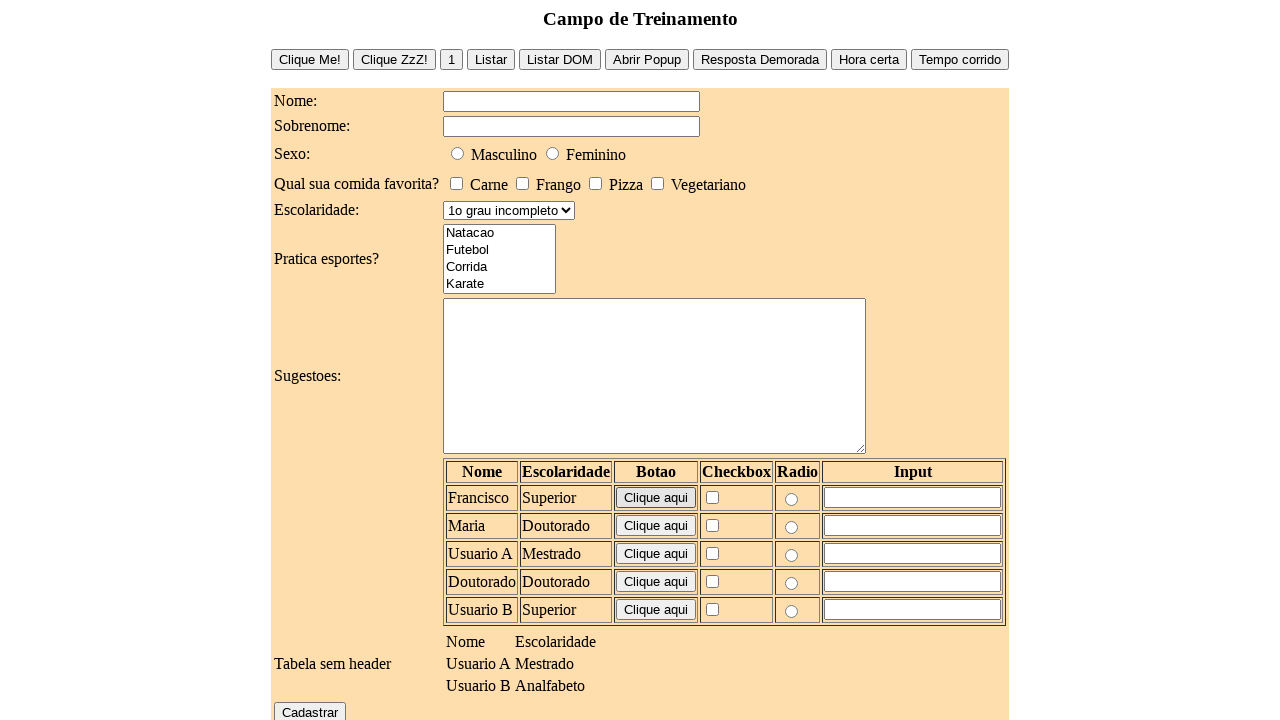